Tests that pressing Escape cancels edits and restores original text

Starting URL: https://demo.playwright.dev/todomvc

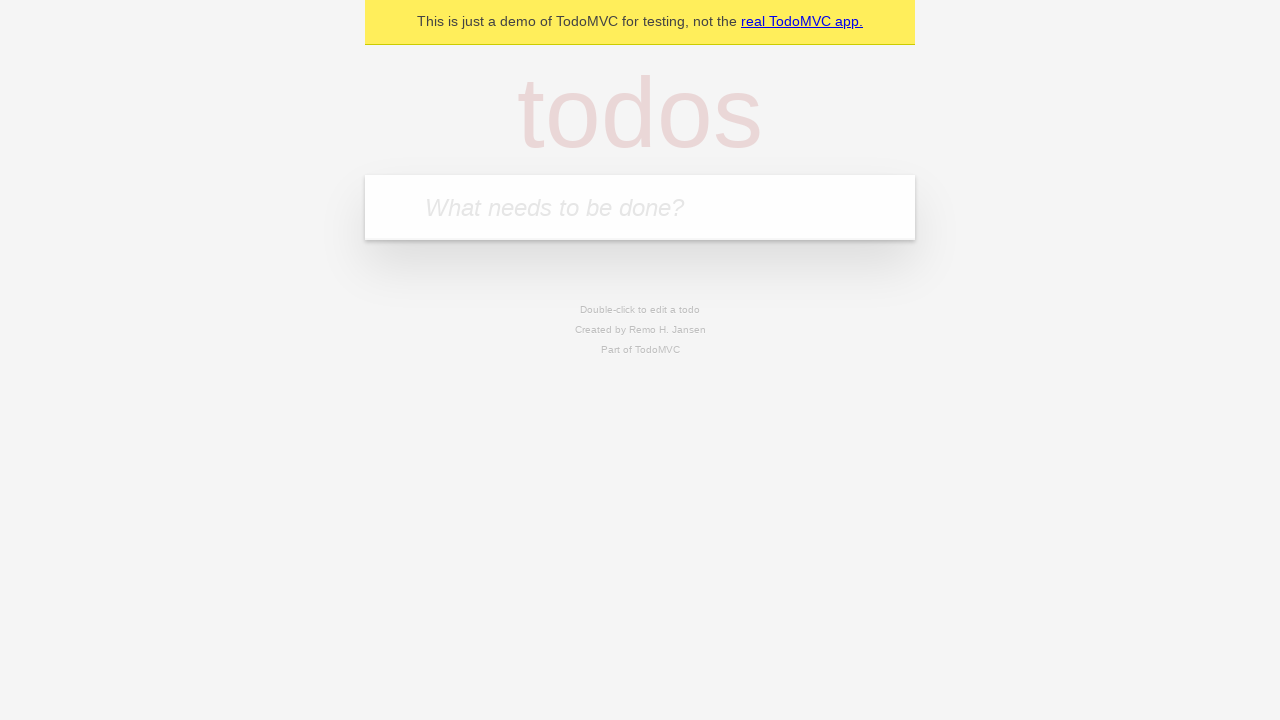

Filled todo input with 'buy some cheese' on internal:attr=[placeholder="What needs to be done?"i]
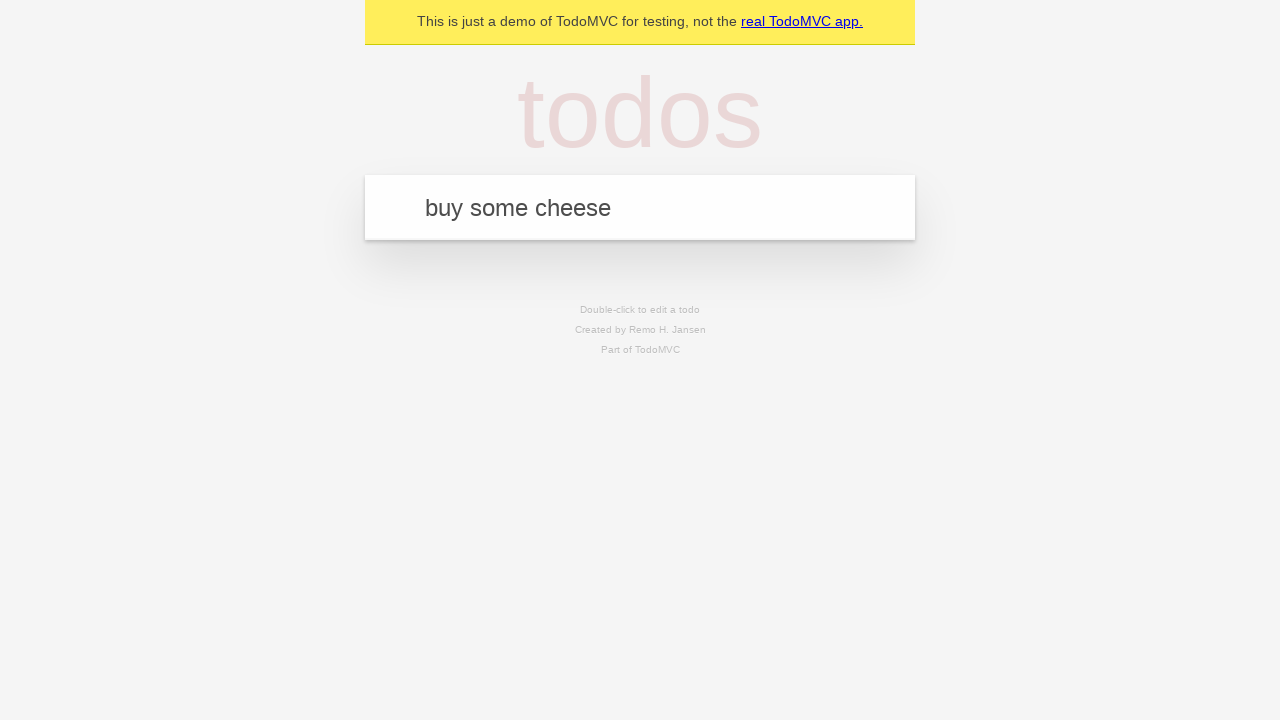

Pressed Enter to create first todo on internal:attr=[placeholder="What needs to be done?"i]
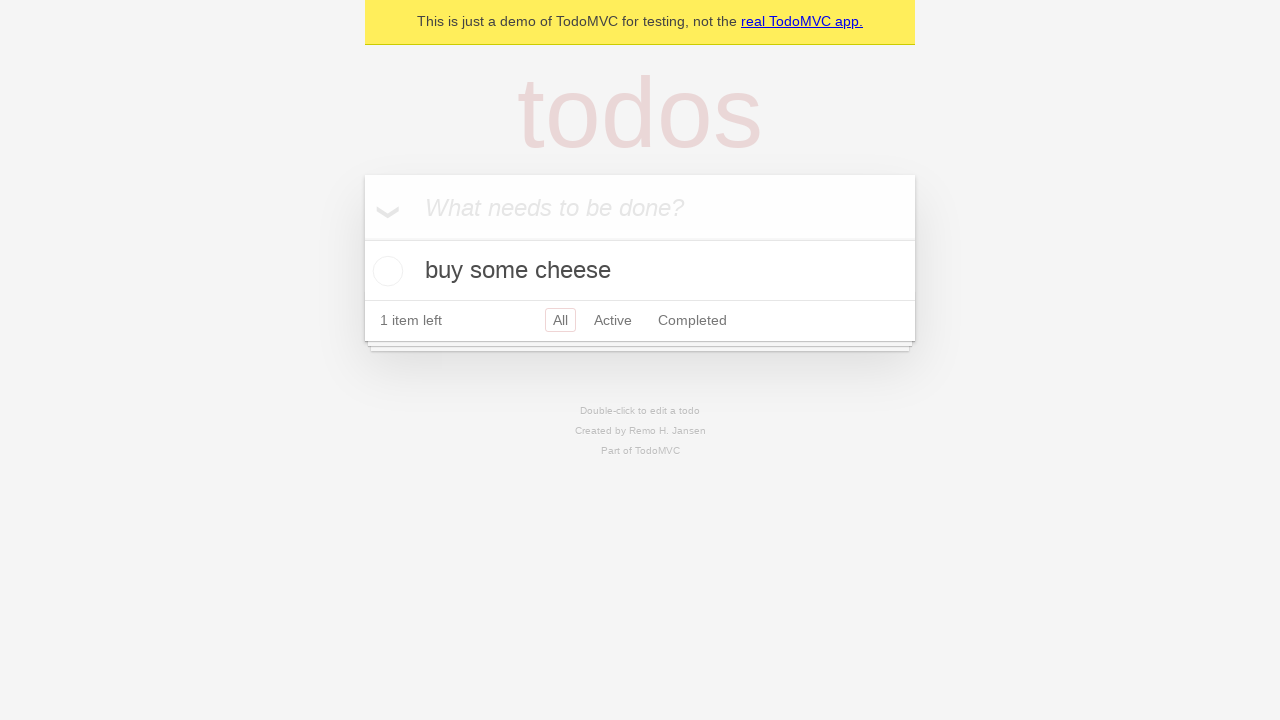

Filled todo input with 'feed the cat' on internal:attr=[placeholder="What needs to be done?"i]
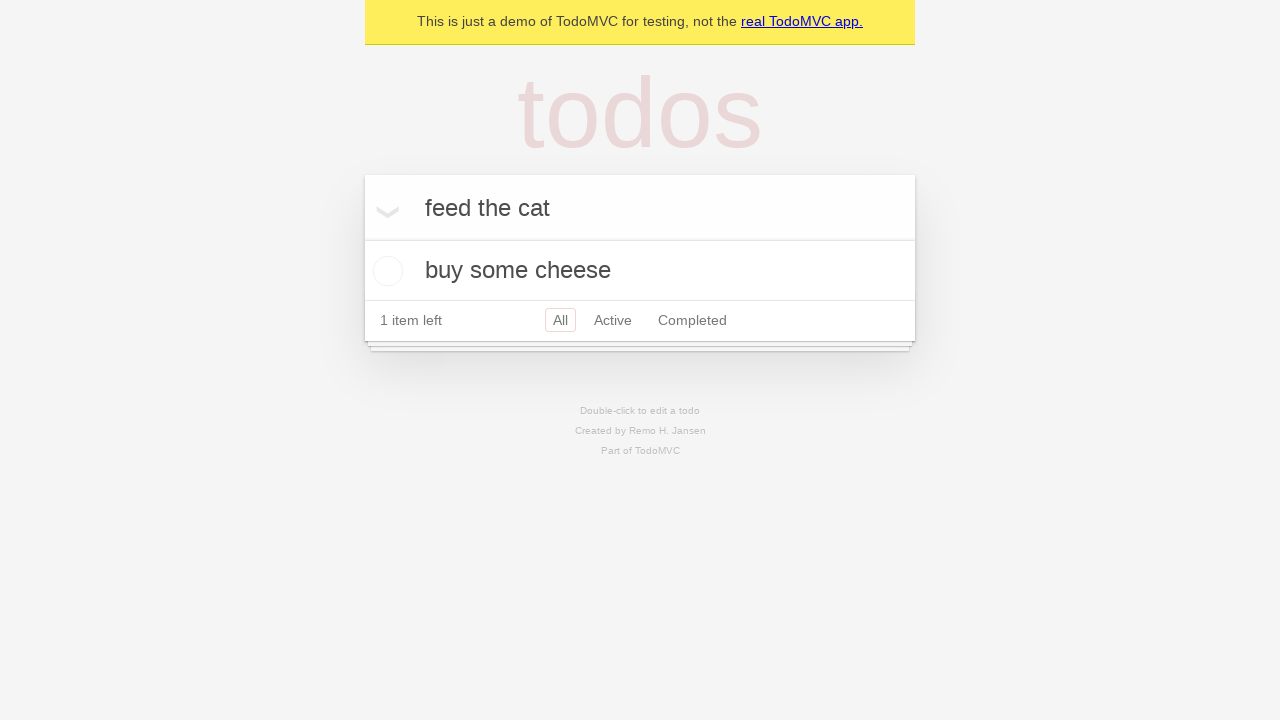

Pressed Enter to create second todo on internal:attr=[placeholder="What needs to be done?"i]
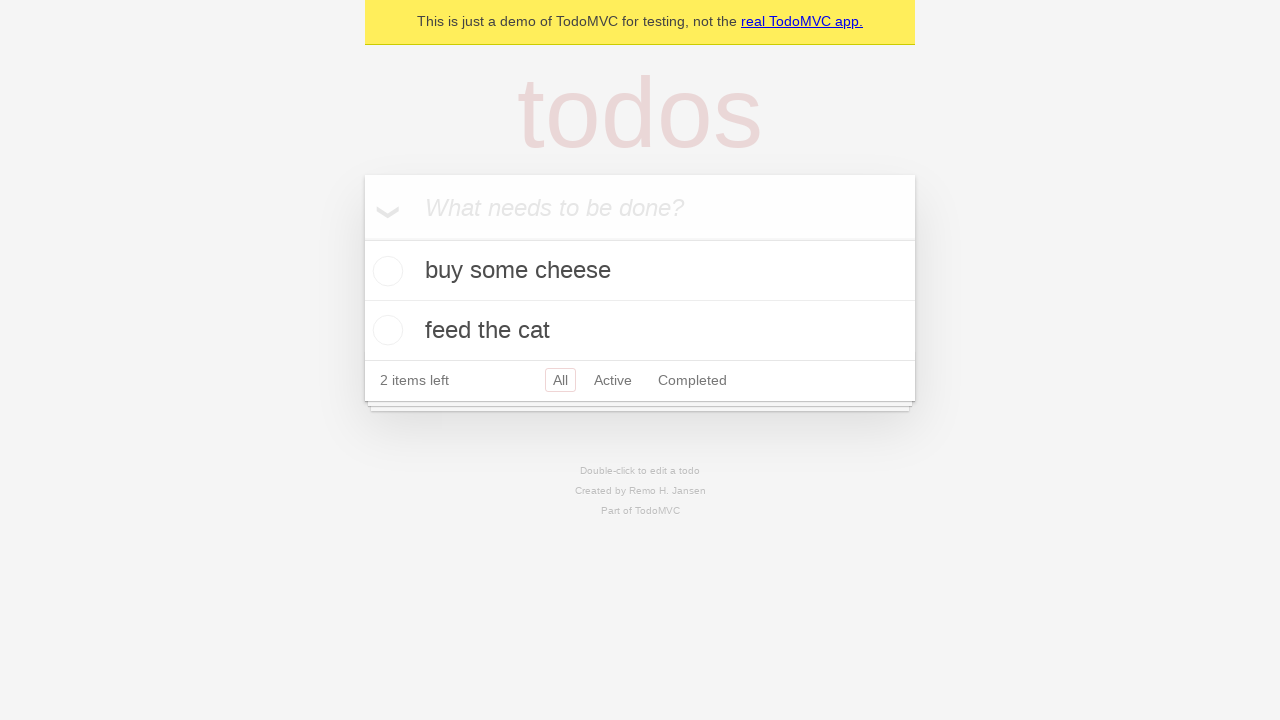

Filled todo input with 'book a doctors appointment' on internal:attr=[placeholder="What needs to be done?"i]
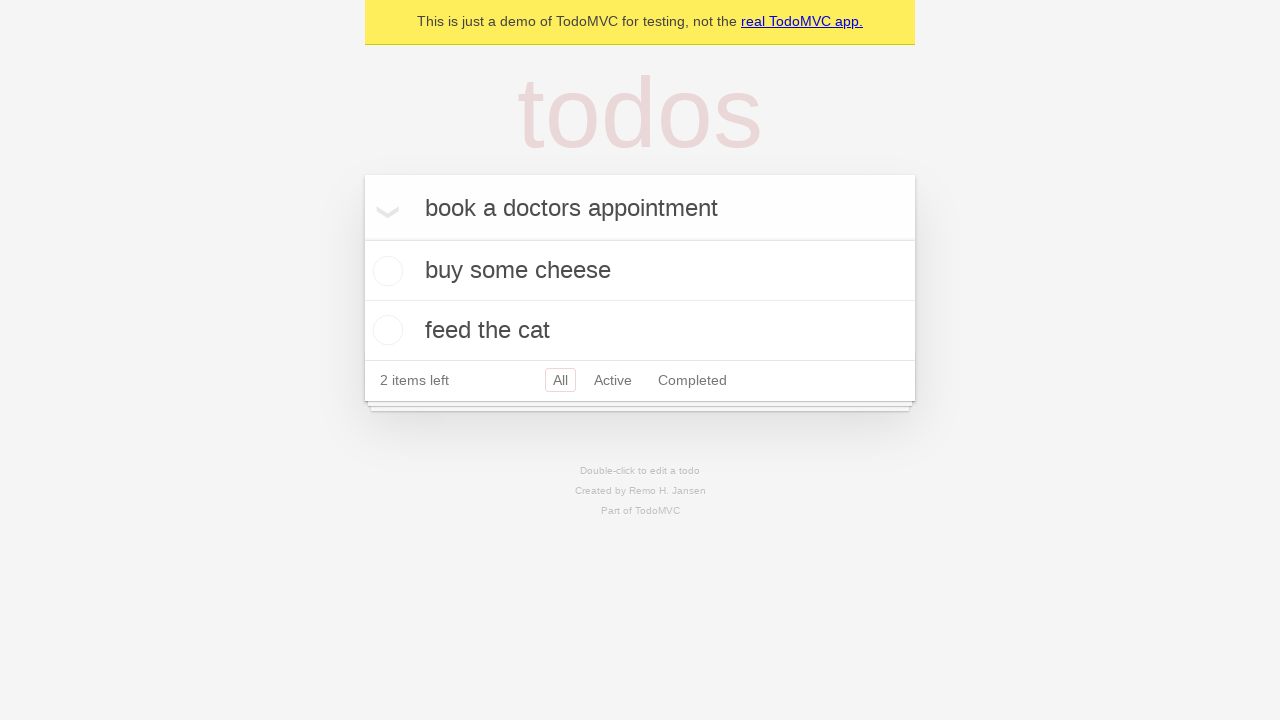

Pressed Enter to create third todo on internal:attr=[placeholder="What needs to be done?"i]
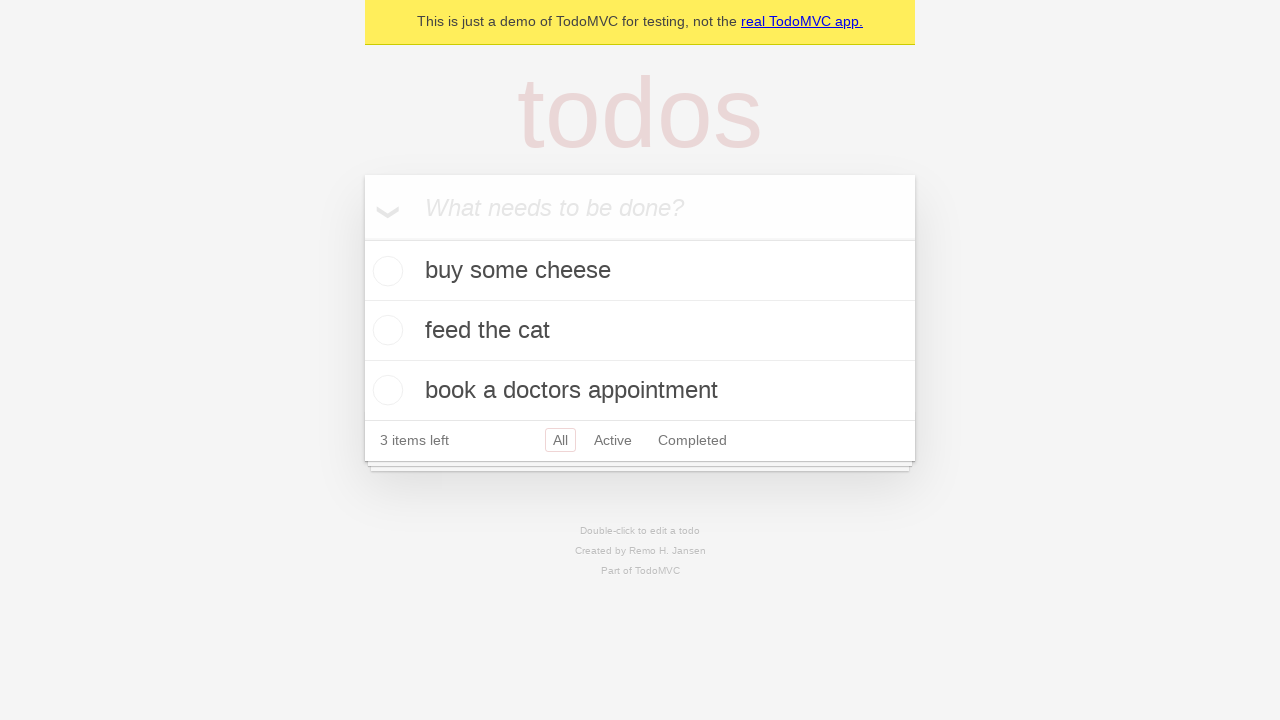

Double-clicked second todo to enter edit mode at (640, 331) on [data-testid='todo-item'] >> nth=1
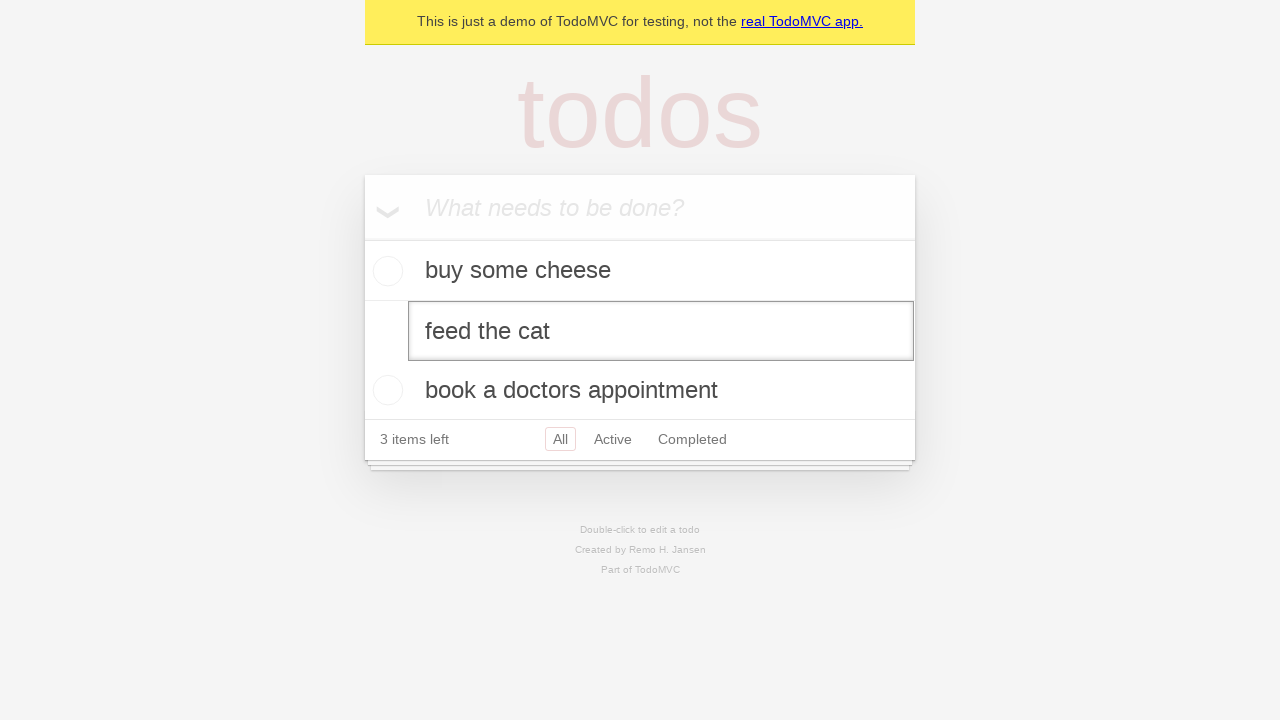

Changed edit text to 'buy some sausages' on [data-testid='todo-item'] >> nth=1 >> internal:role=textbox[name="Edit"i]
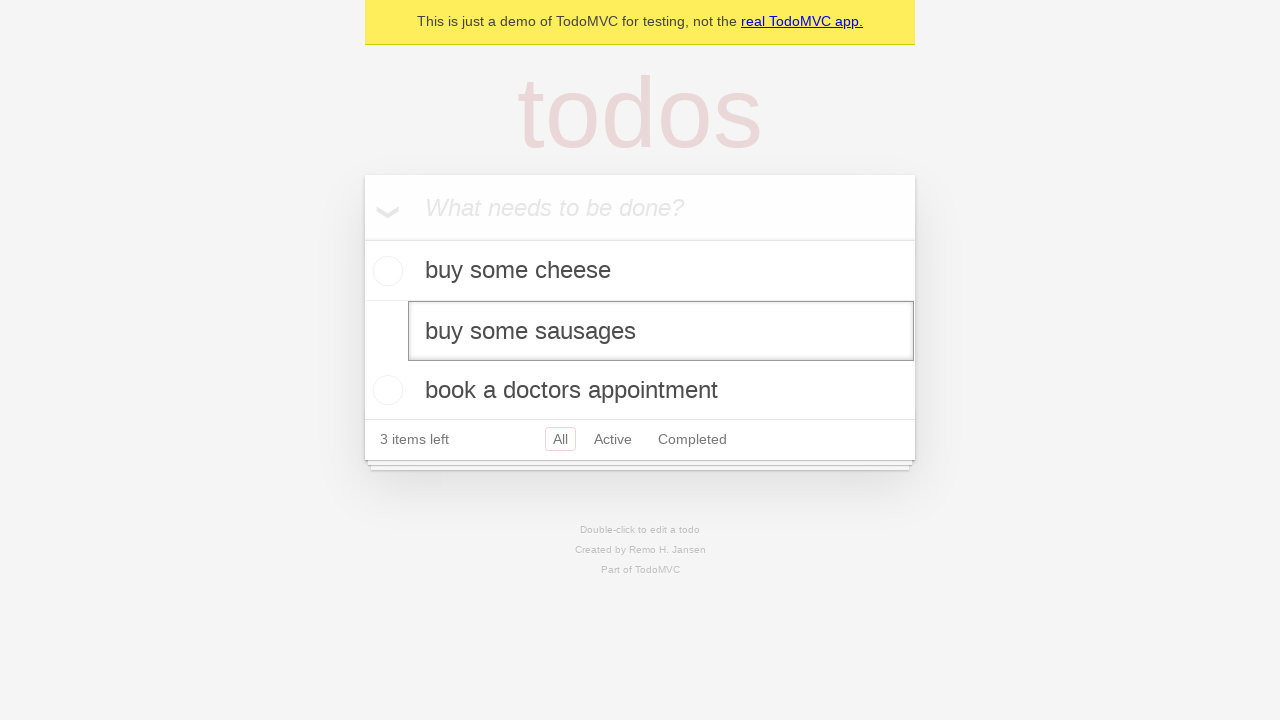

Pressed Escape to cancel edit and restore original text on [data-testid='todo-item'] >> nth=1 >> internal:role=textbox[name="Edit"i]
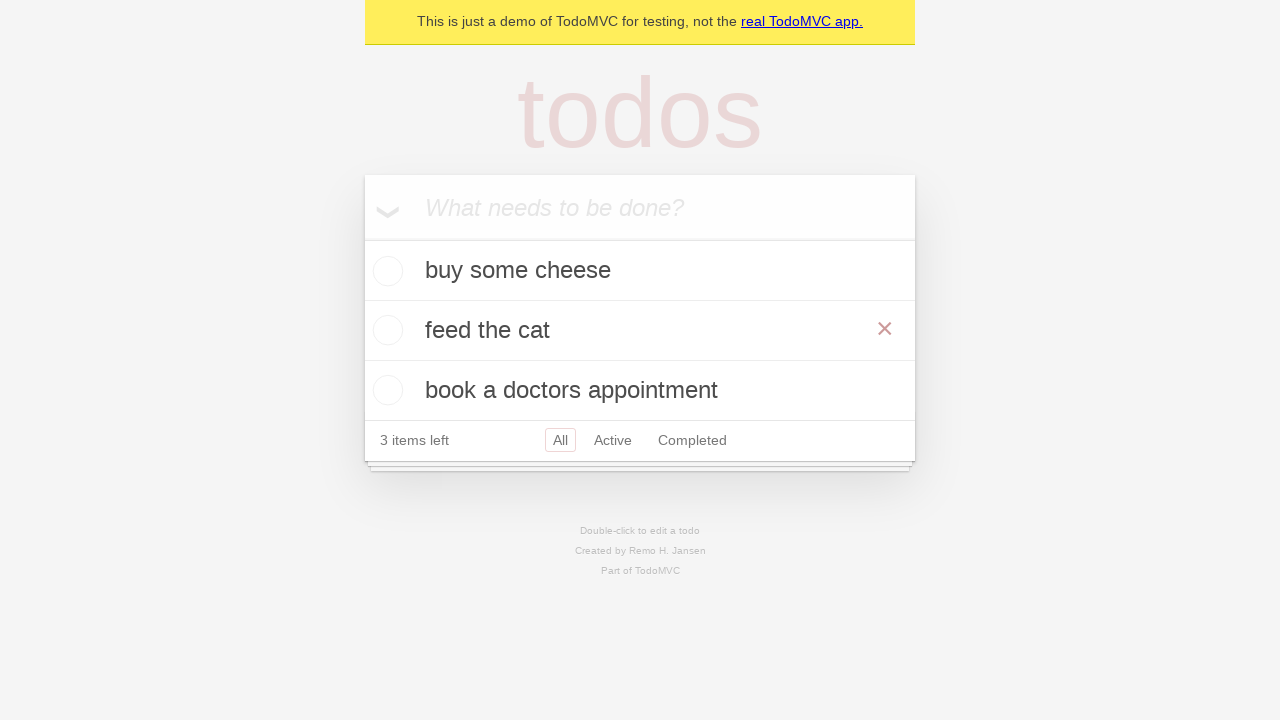

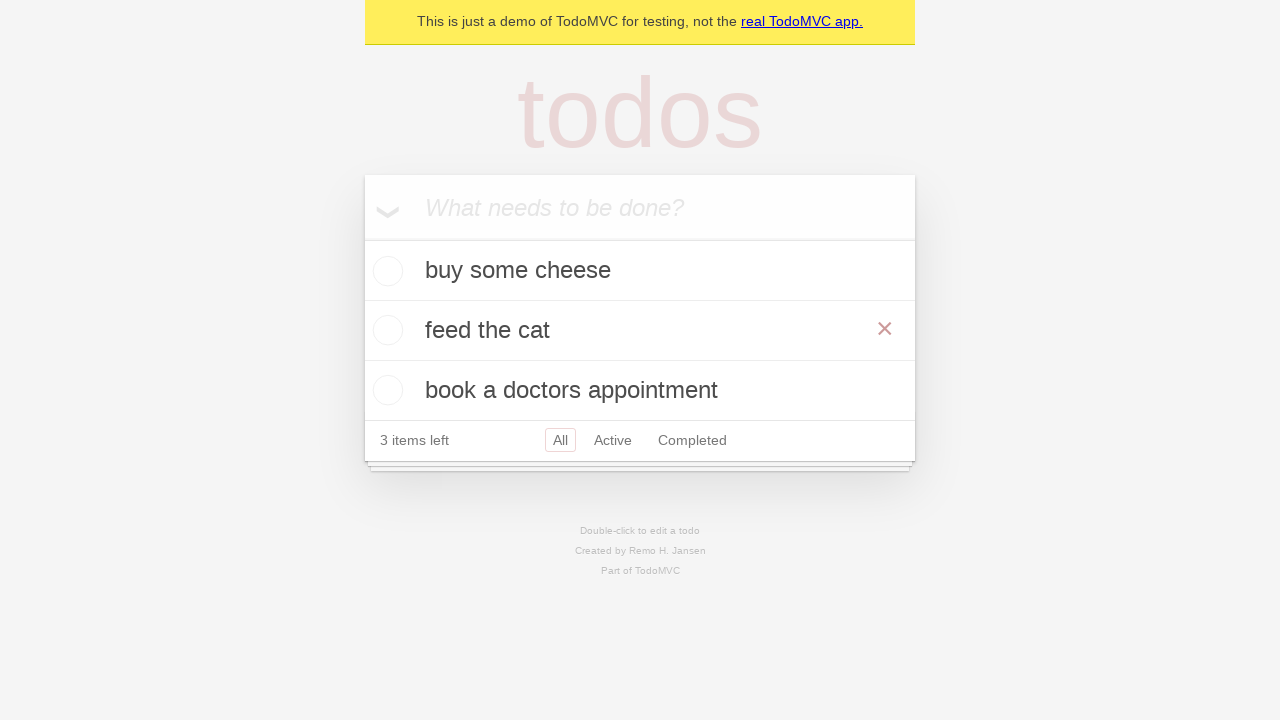